Tests the Button page functionality by clicking through buttons and verifying that "Excellent" text and "Click Me Too" button appear, then returns to menu

Starting URL: https://savkk.github.io/selenium-practice/

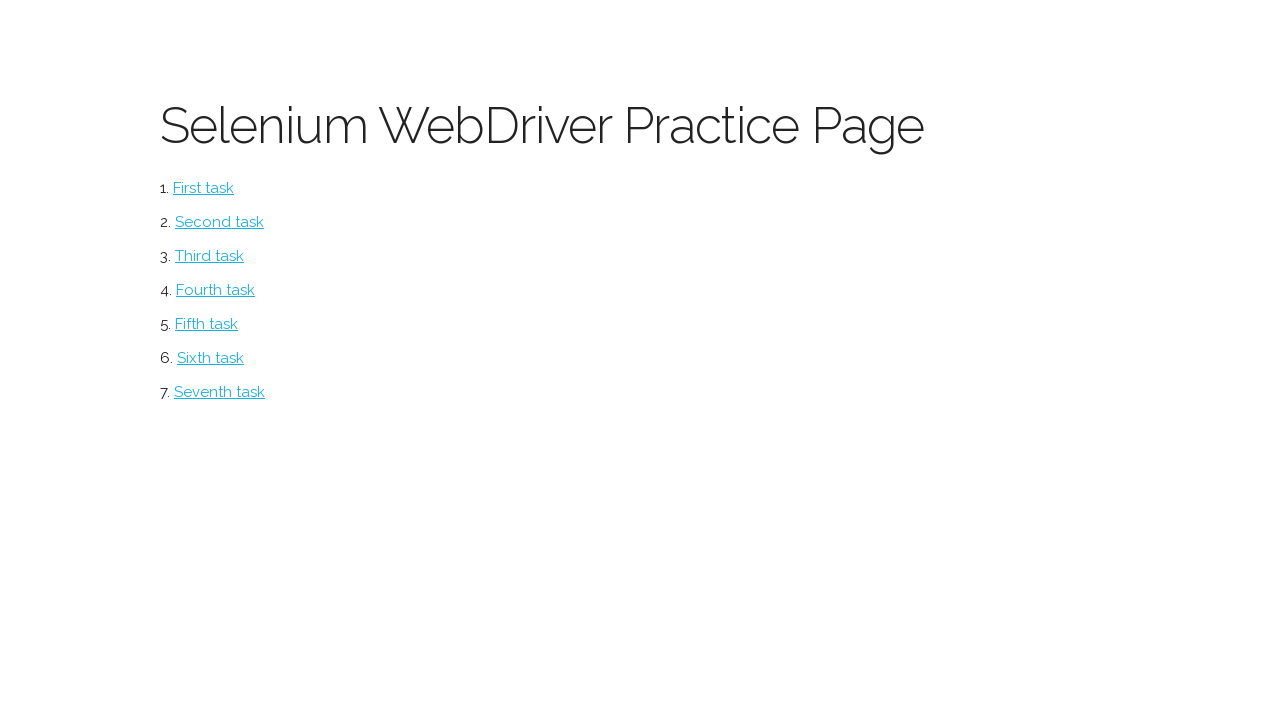

Clicked on 'Button' page link at (204, 188) on #button
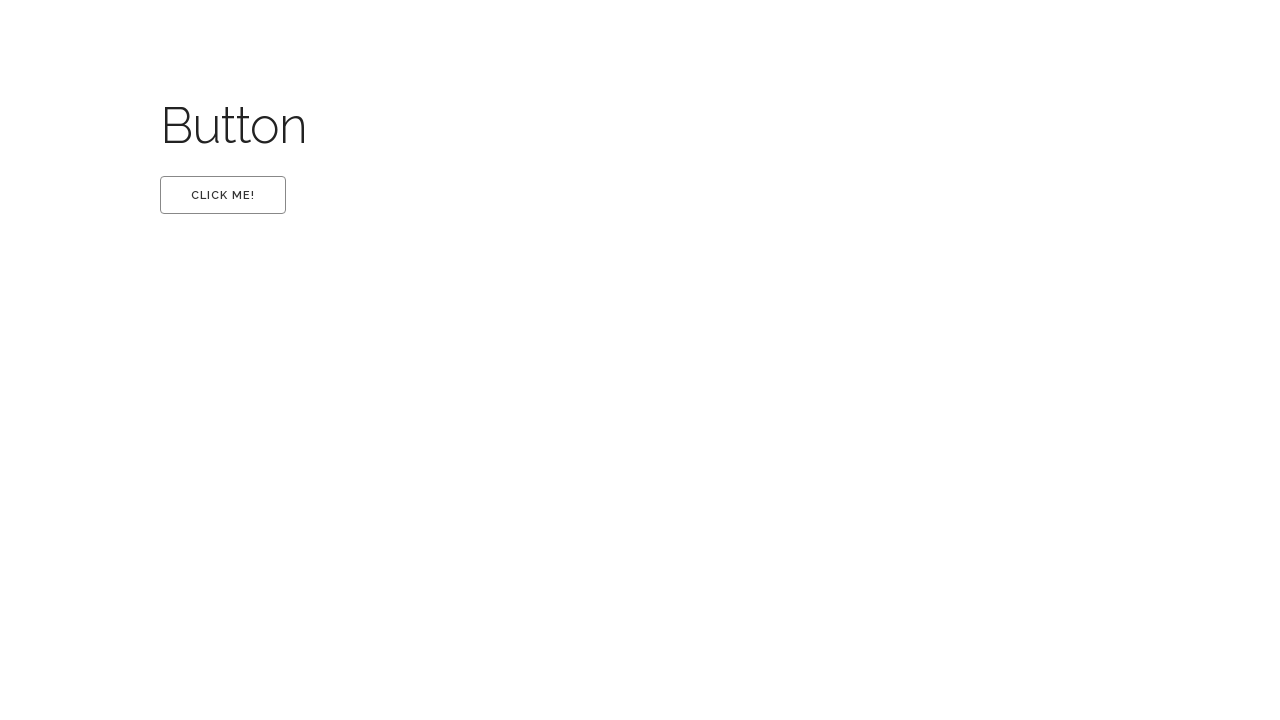

Clicked the 'Click Me' button at (223, 195) on #first
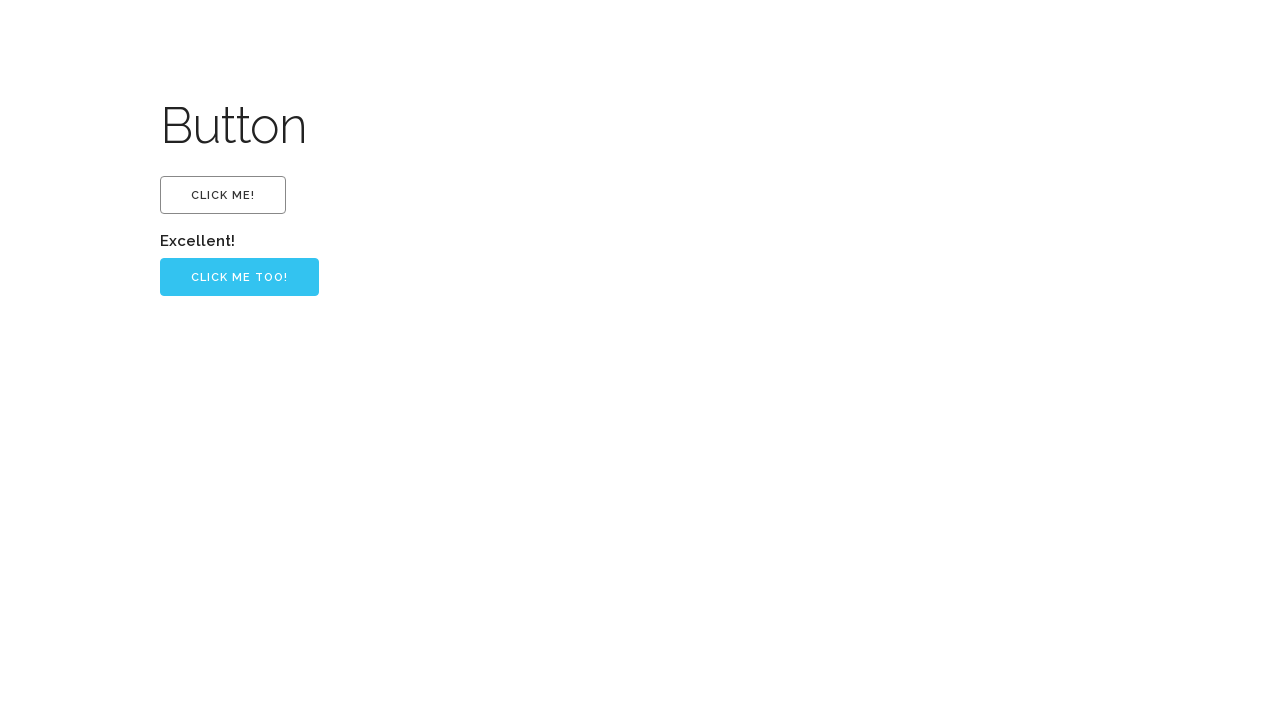

Verified 'Excellent' text is displayed
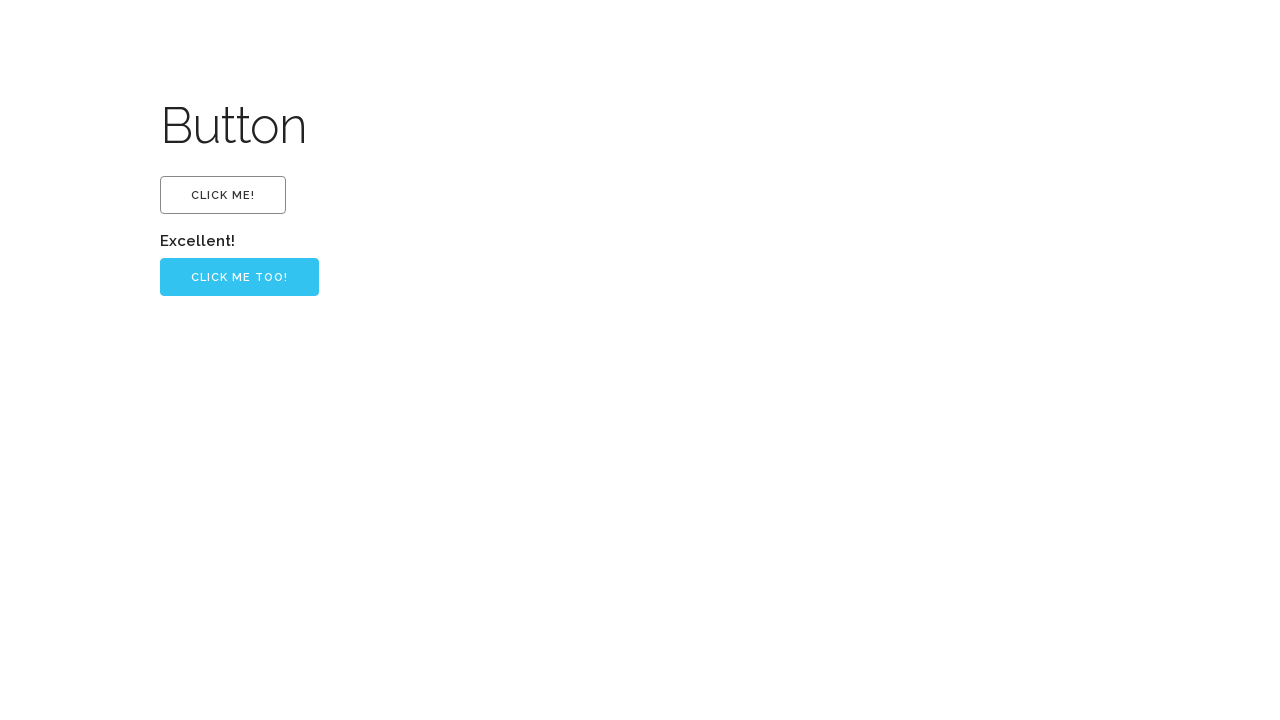

Verified 'Click Me Too' button is visible
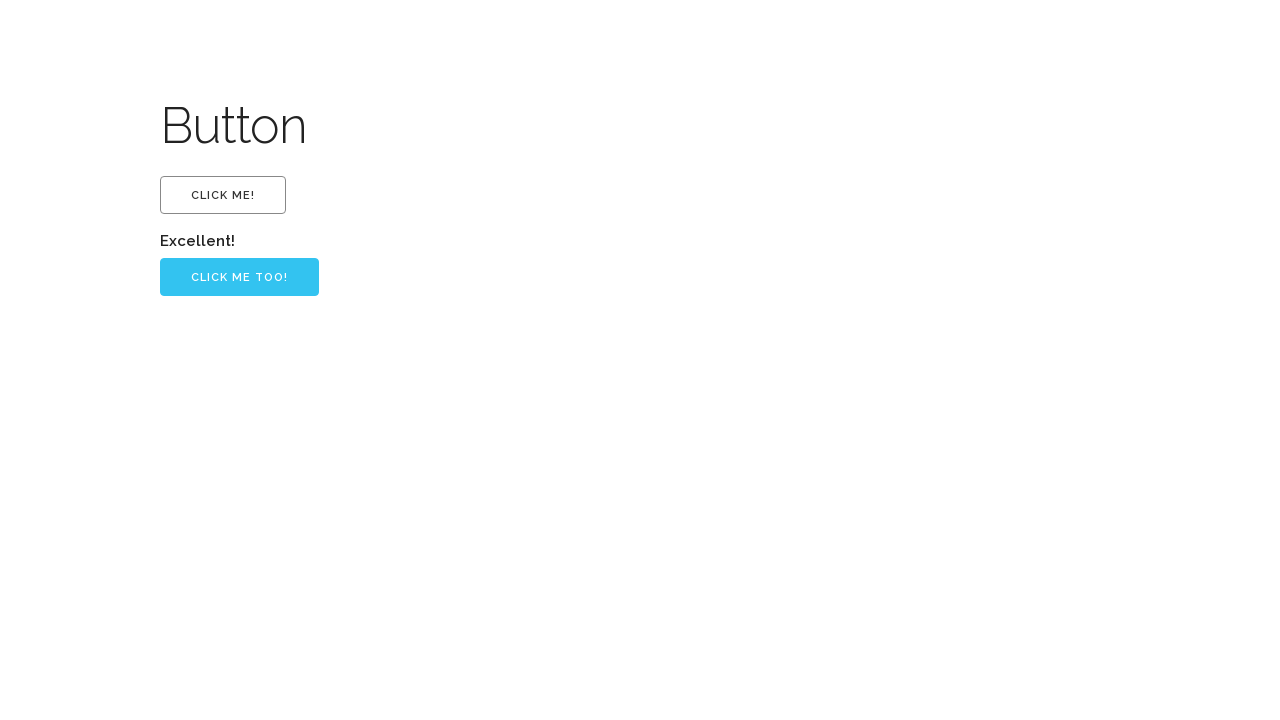

Clicked the 'Click Me Too' button at (240, 277) on .button-primary
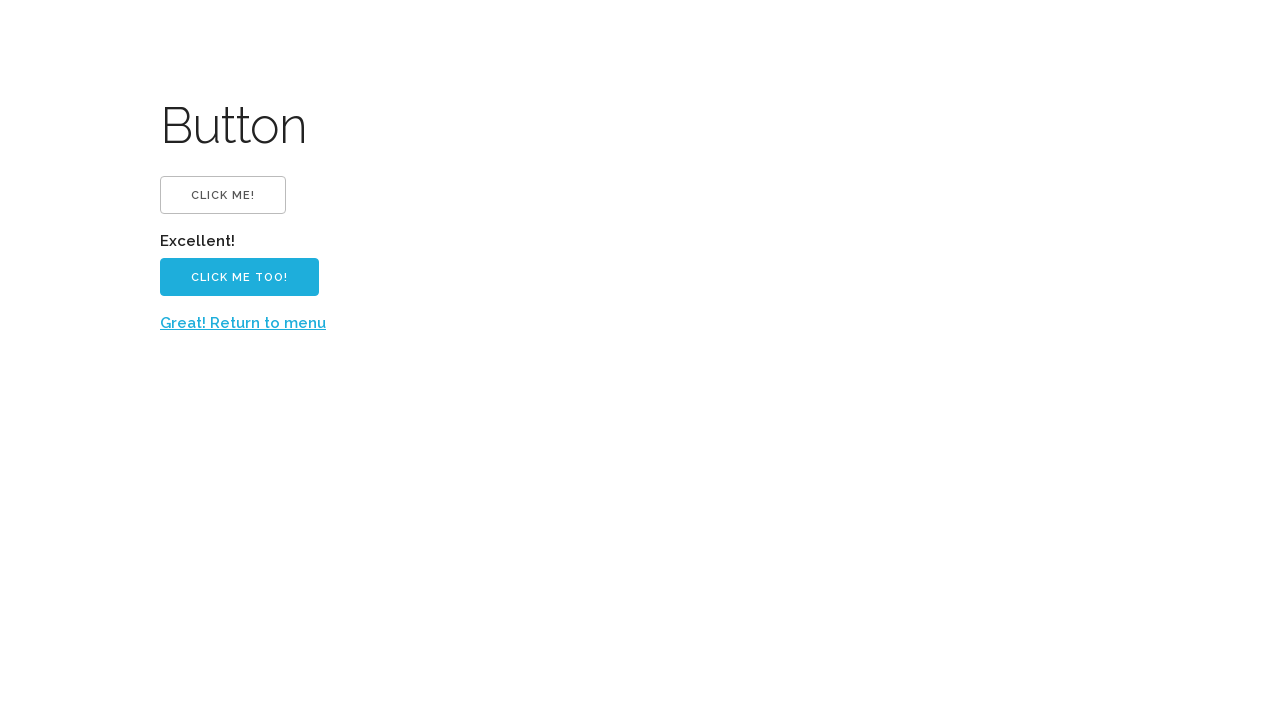

Verified return link to menu is visible
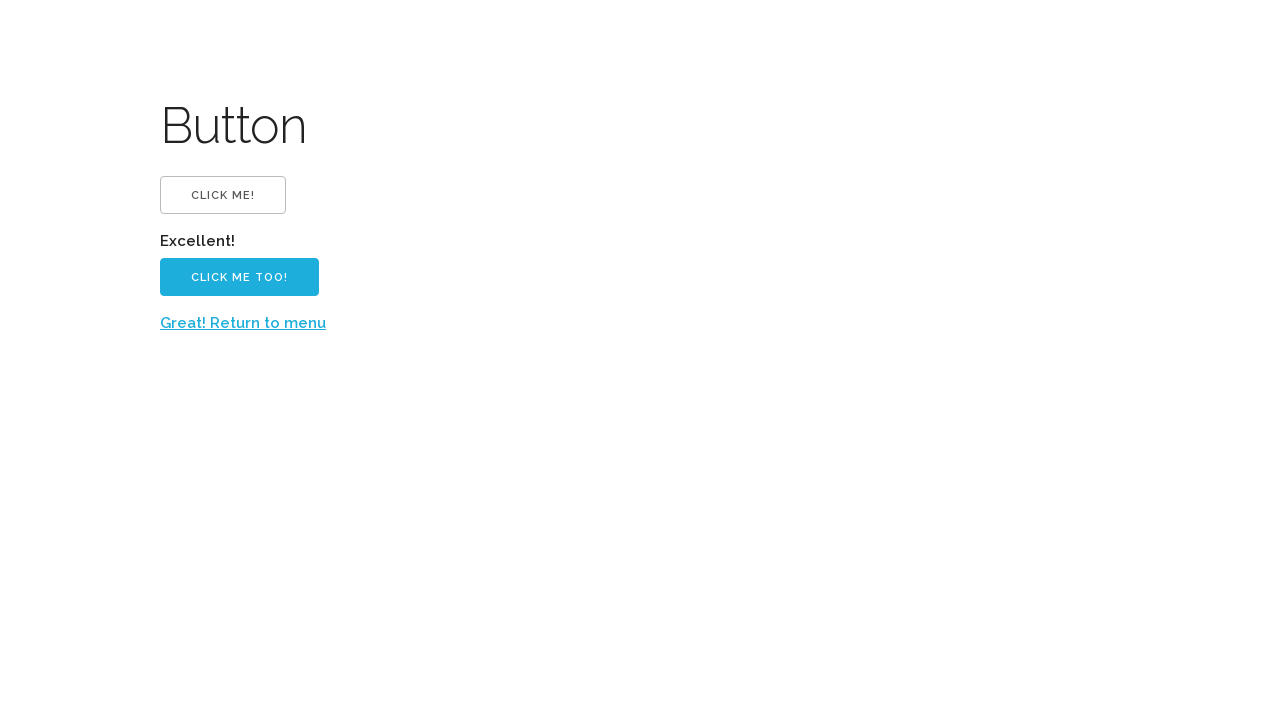

Clicked return link to navigate back to menu at (243, 323) on xpath=//label//a
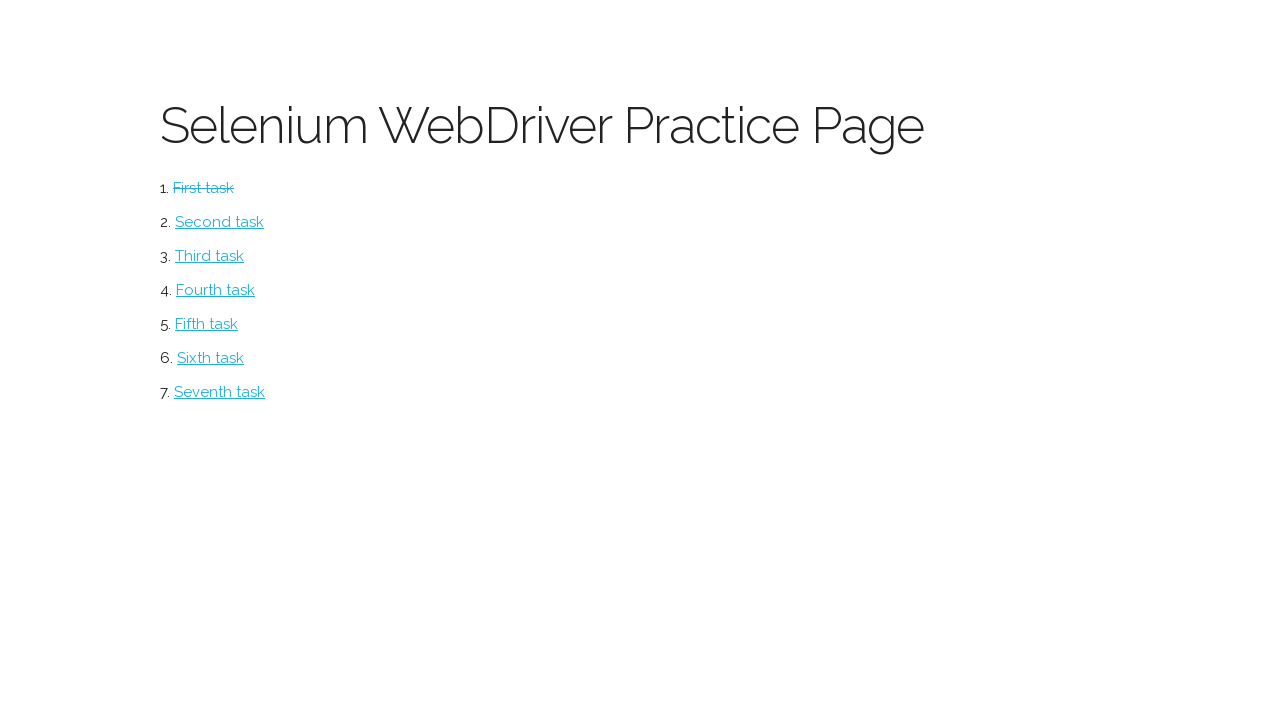

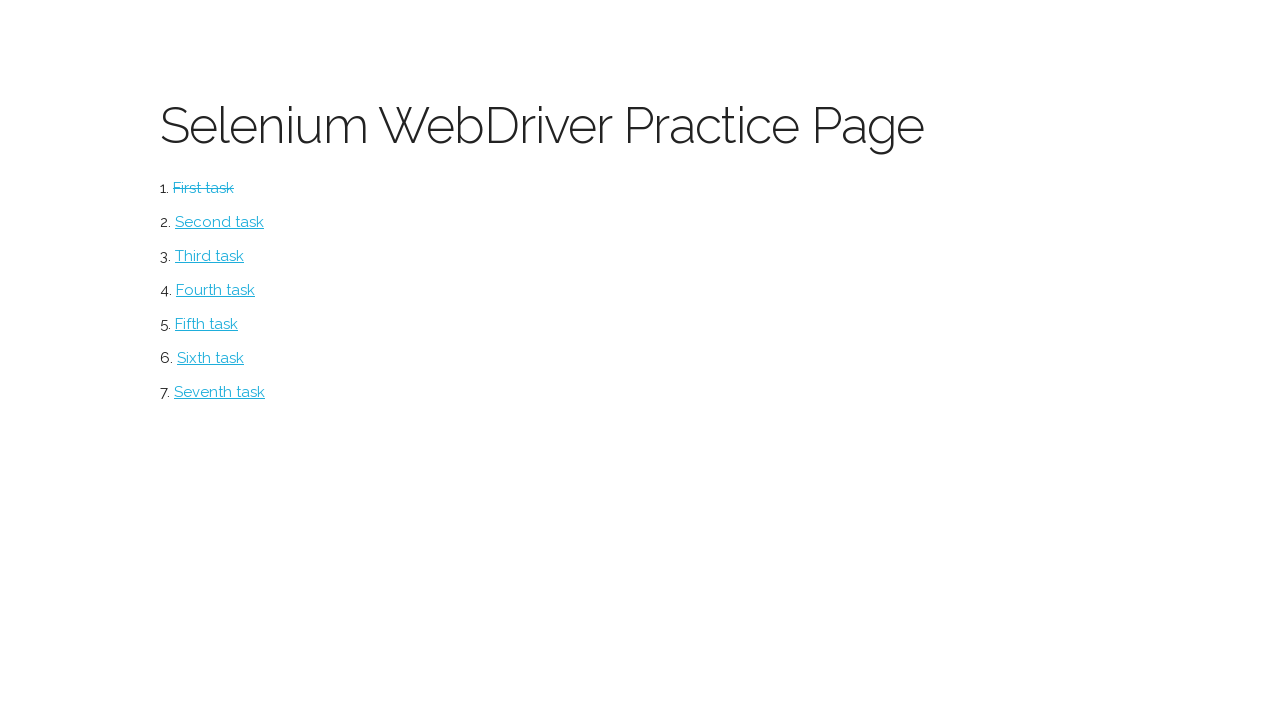